Tests removing completed items by clicking the Clear completed button

Starting URL: https://demo.playwright.dev/todomvc

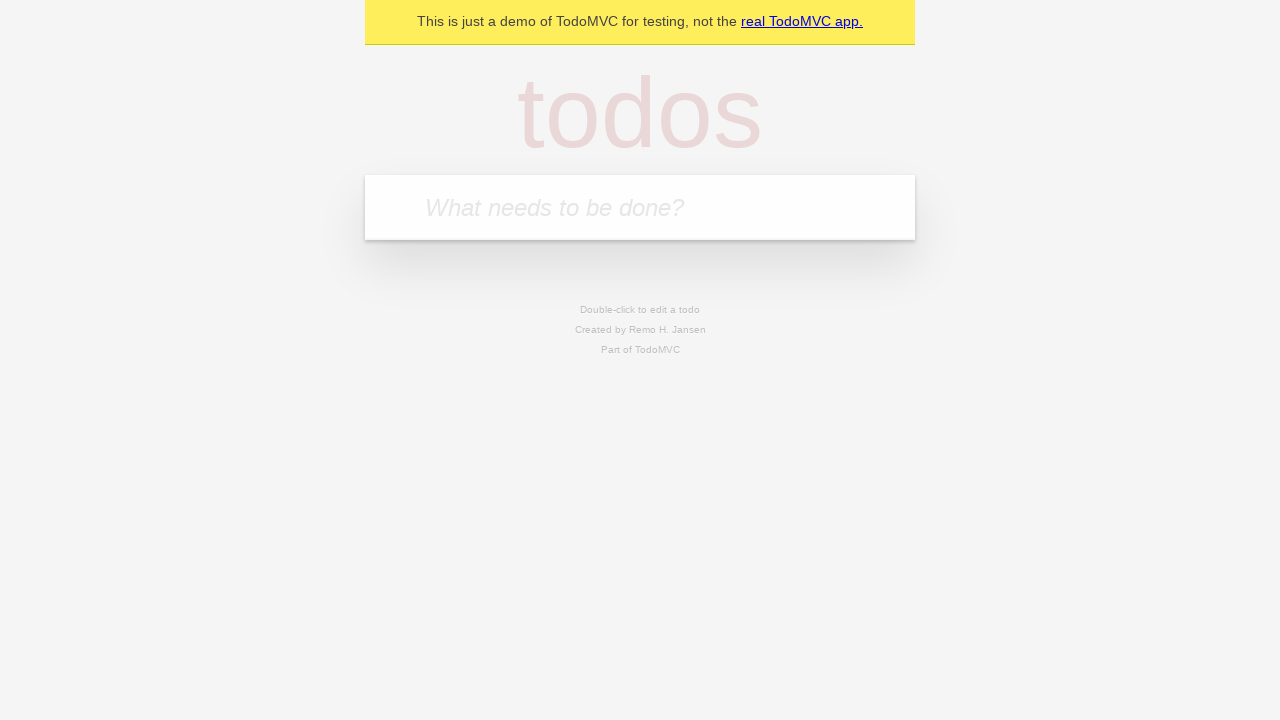

Filled todo input with 'buy some cheese' on internal:attr=[placeholder="What needs to be done?"i]
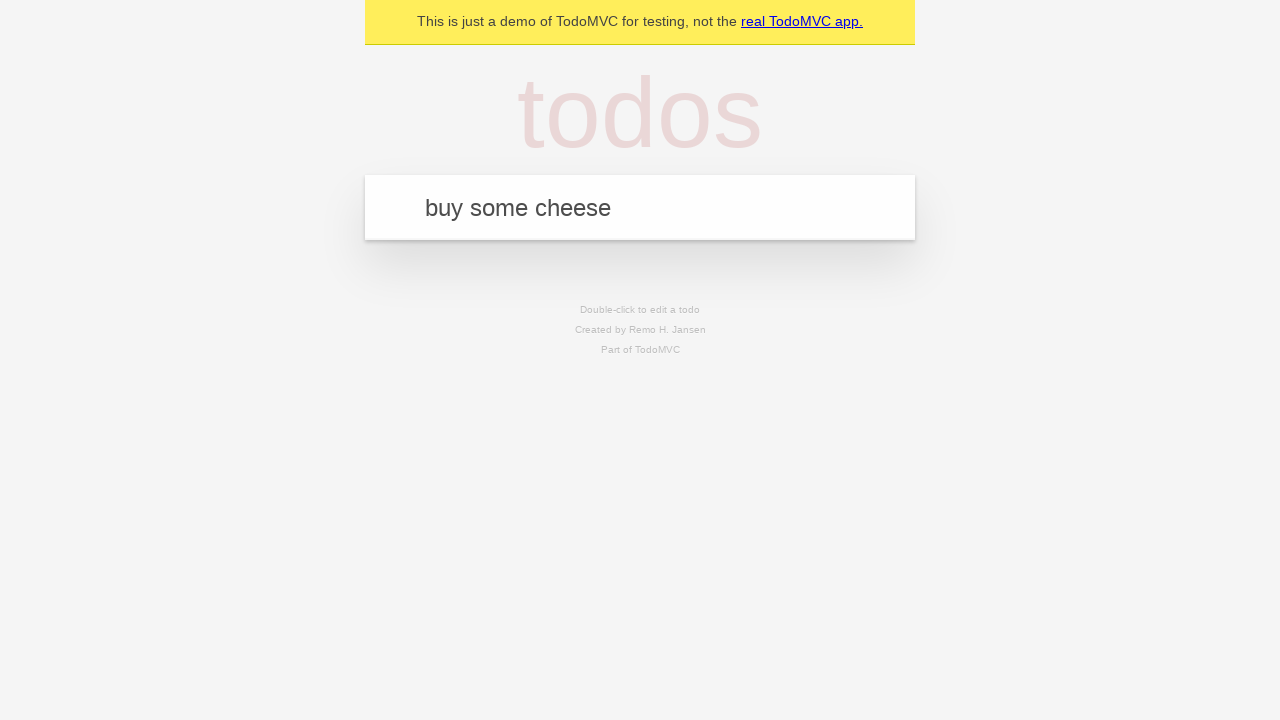

Pressed Enter to add first todo on internal:attr=[placeholder="What needs to be done?"i]
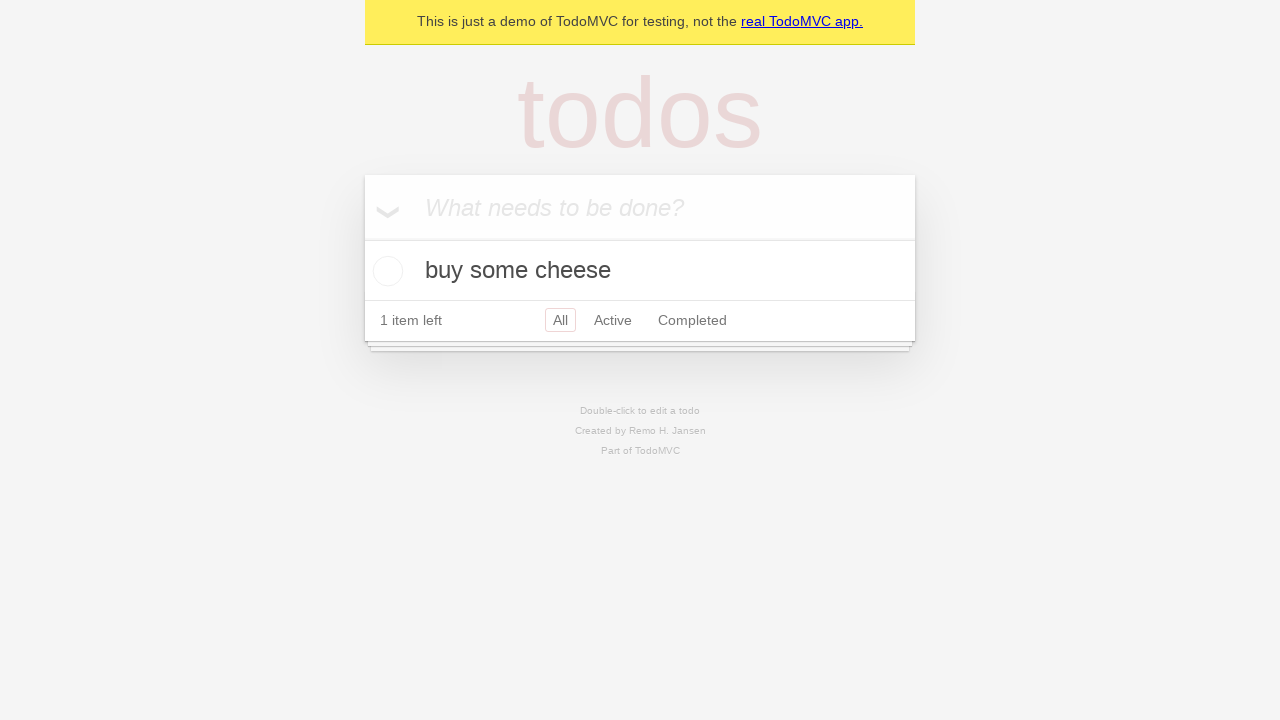

Filled todo input with 'feed the cat' on internal:attr=[placeholder="What needs to be done?"i]
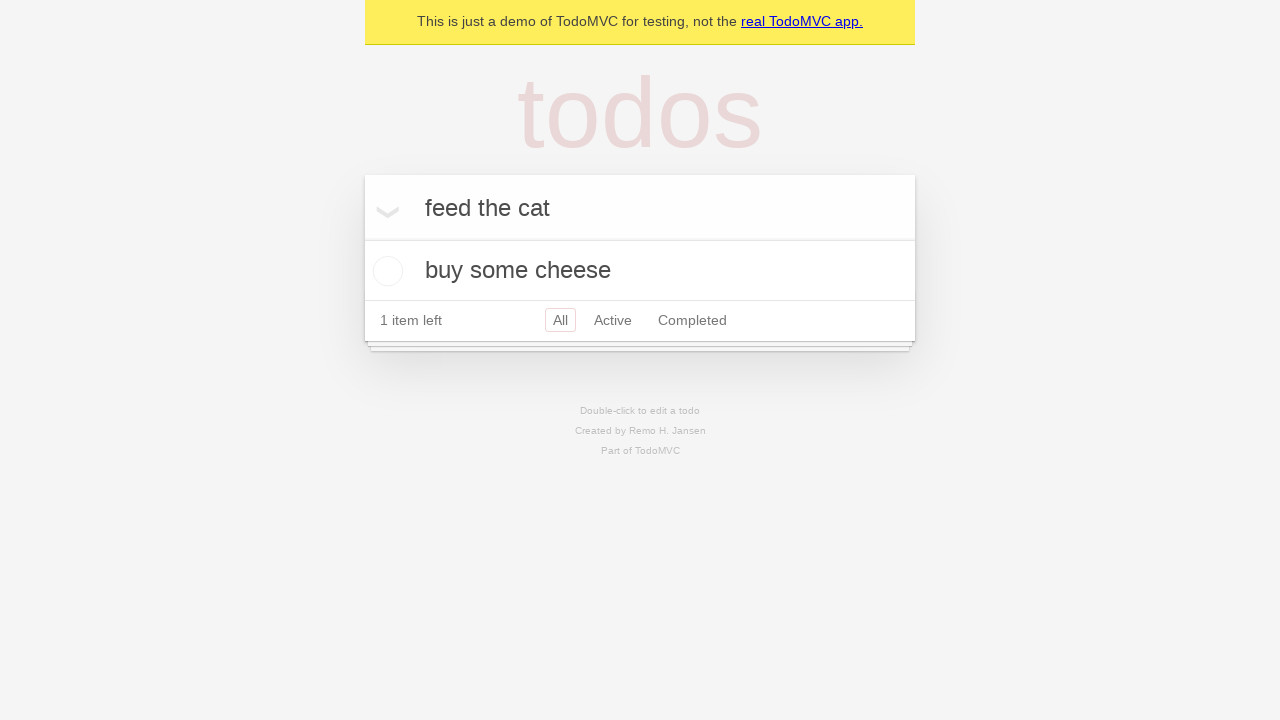

Pressed Enter to add second todo on internal:attr=[placeholder="What needs to be done?"i]
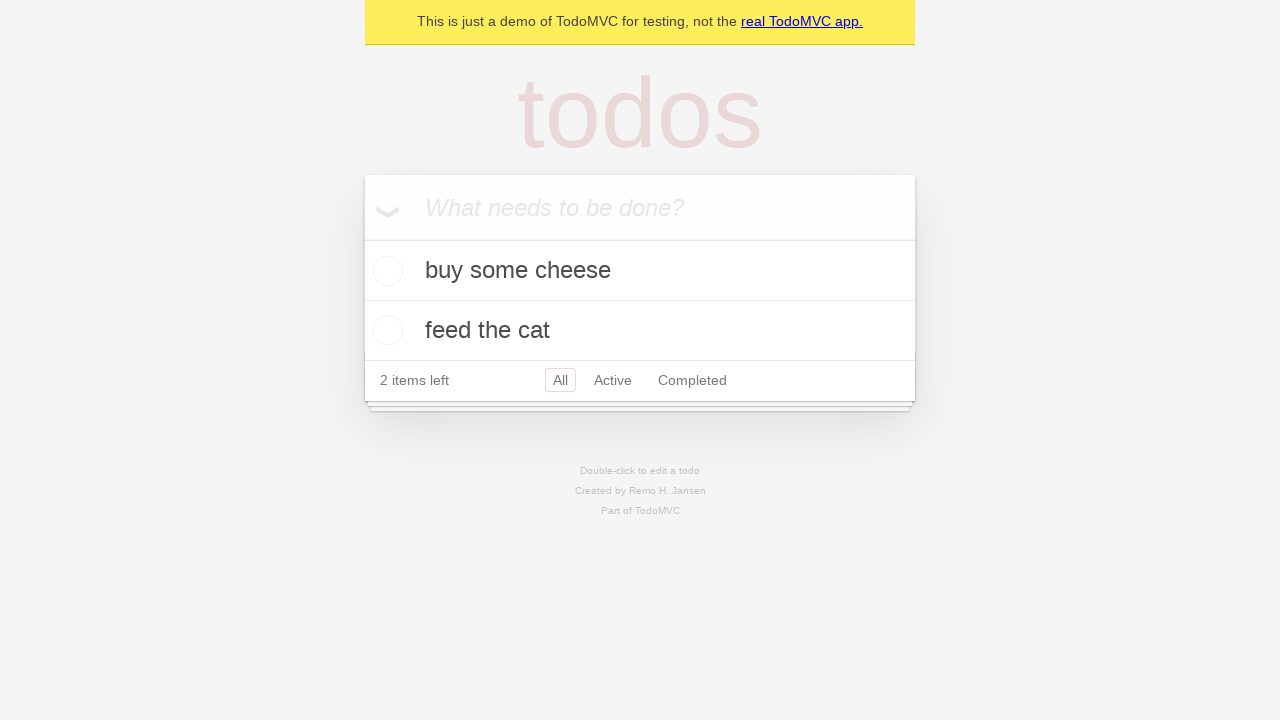

Filled todo input with 'book a doctors appointment' on internal:attr=[placeholder="What needs to be done?"i]
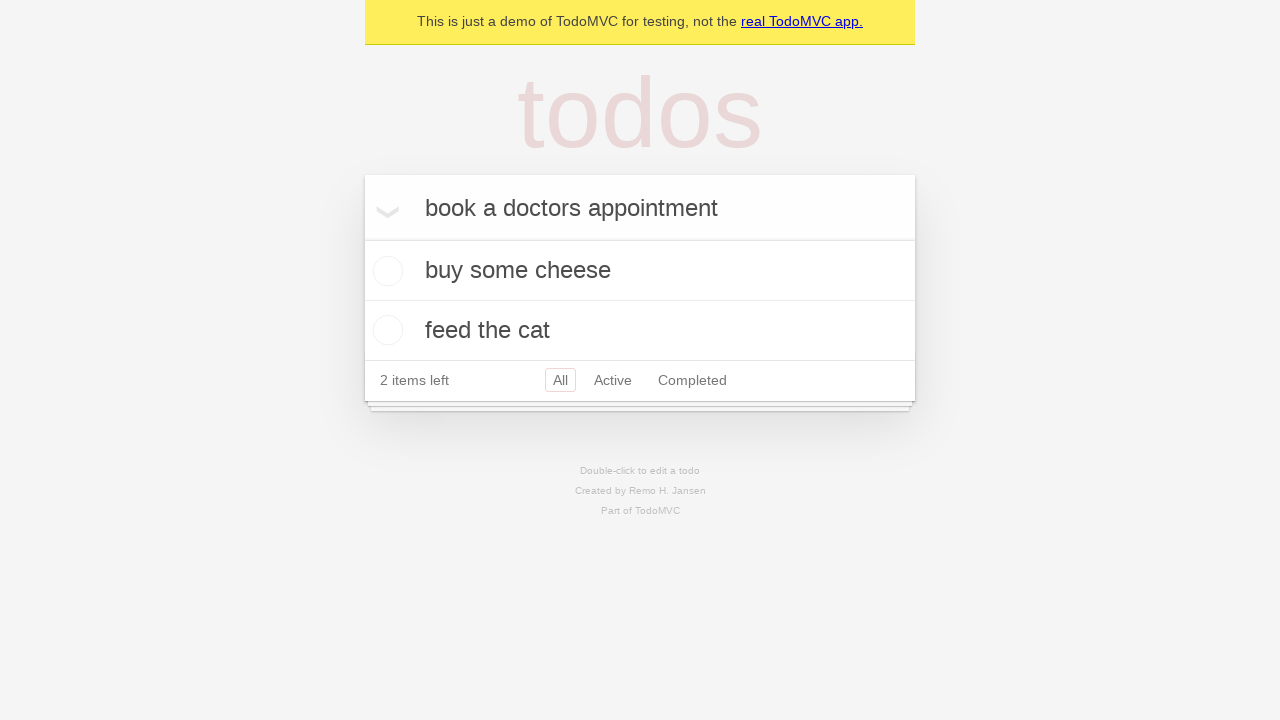

Pressed Enter to add third todo on internal:attr=[placeholder="What needs to be done?"i]
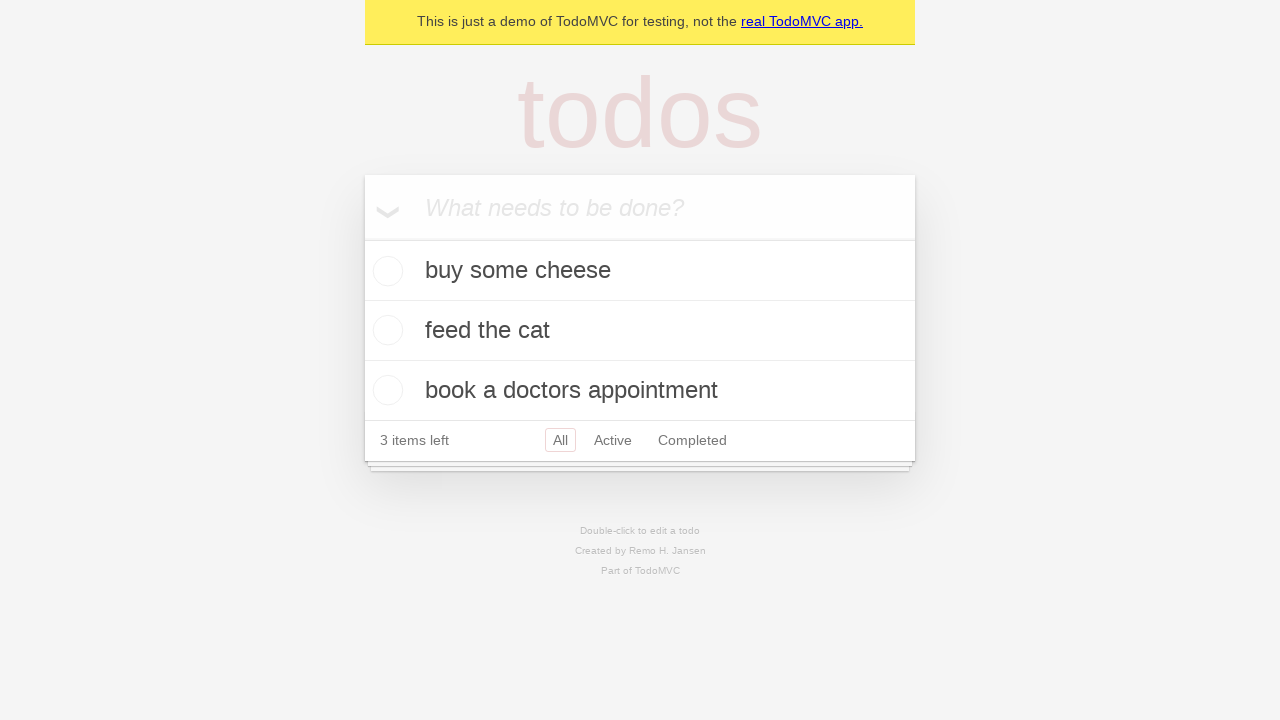

Checked the second todo item (feed the cat) at (385, 330) on internal:testid=[data-testid="todo-item"s] >> nth=1 >> internal:role=checkbox
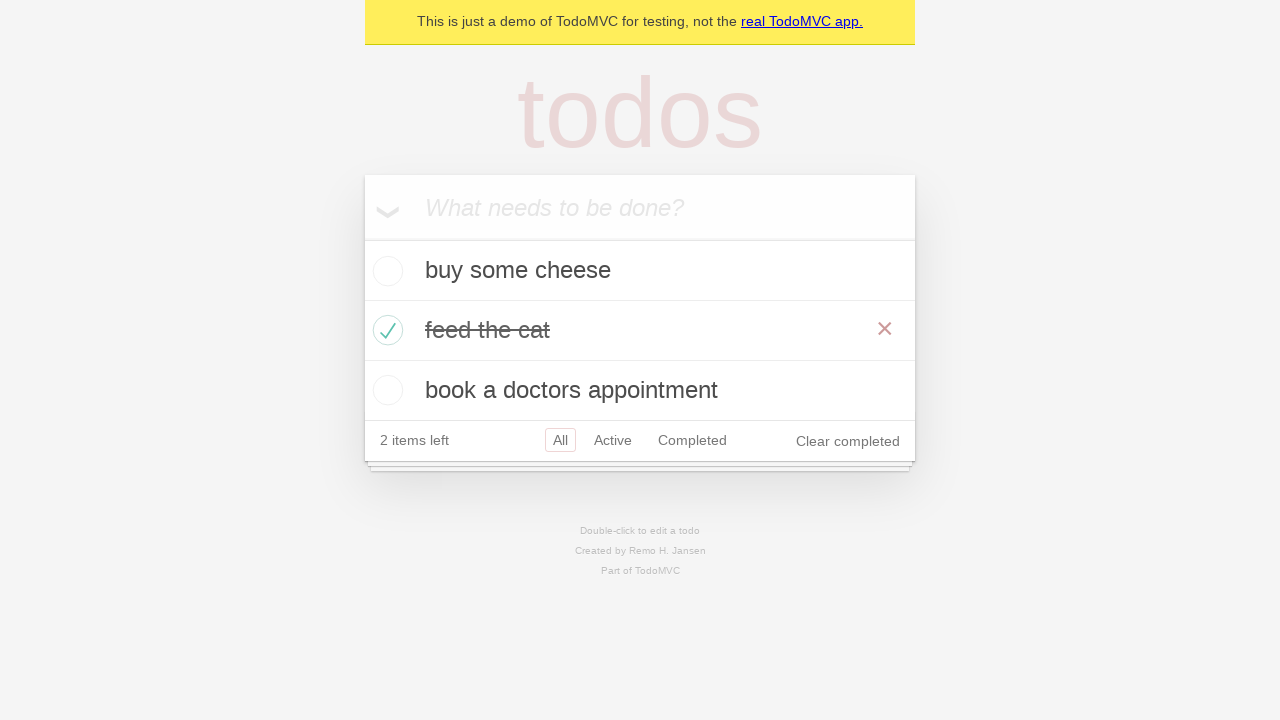

Clicked Clear completed button to remove completed items at (848, 441) on internal:role=button[name="Clear completed"i]
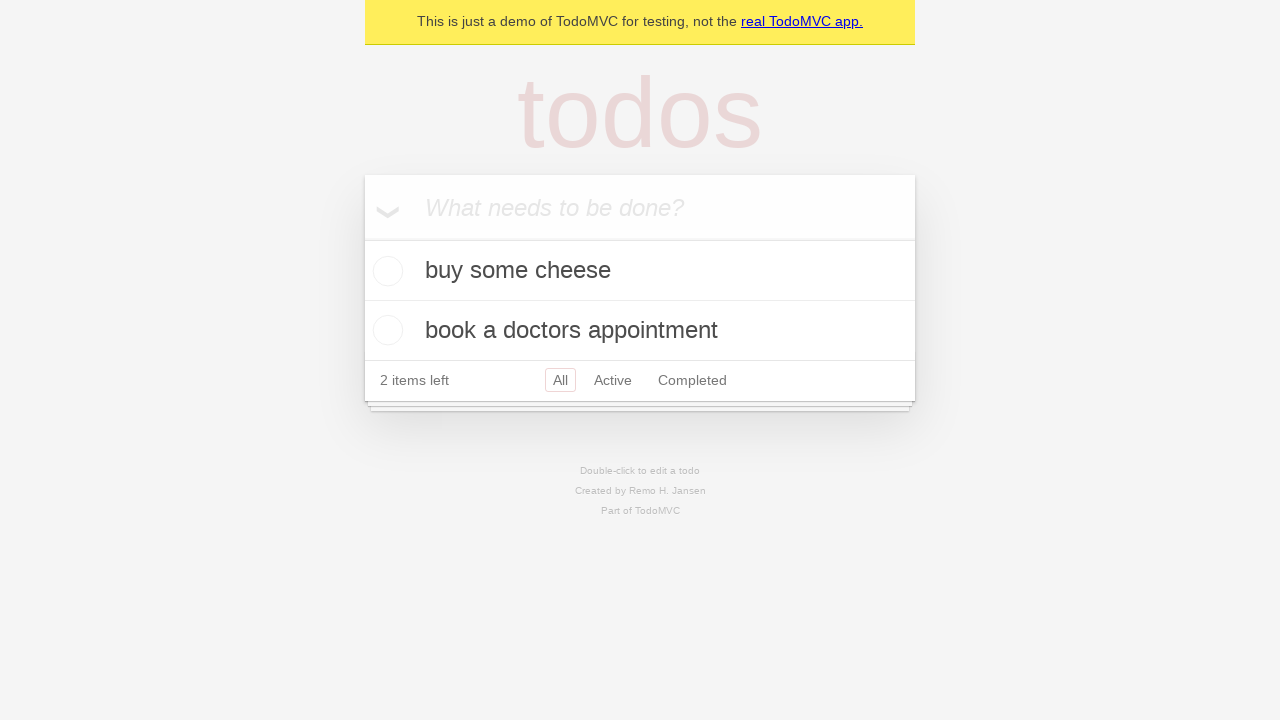

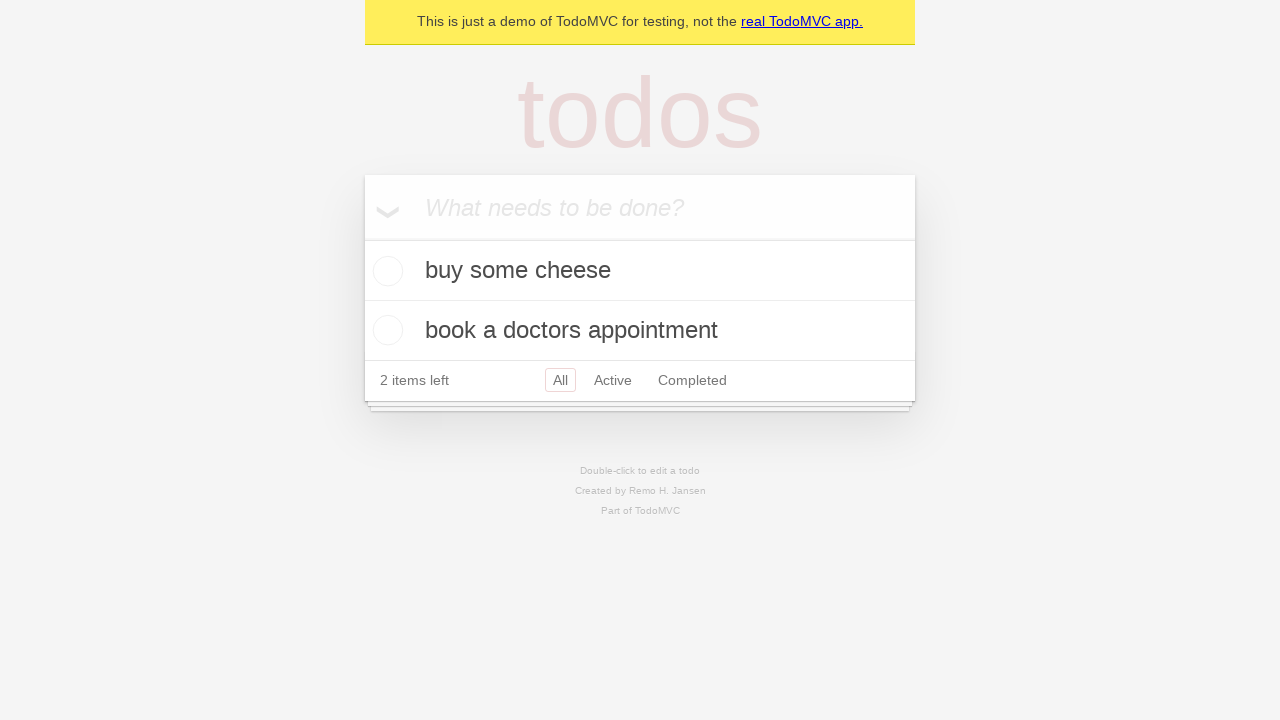